Tests checkbox functionality by verifying default states of two checkboxes, then clicking to toggle their selection states and verifying the changes.

Starting URL: https://practice.cydeo.com/checkboxes

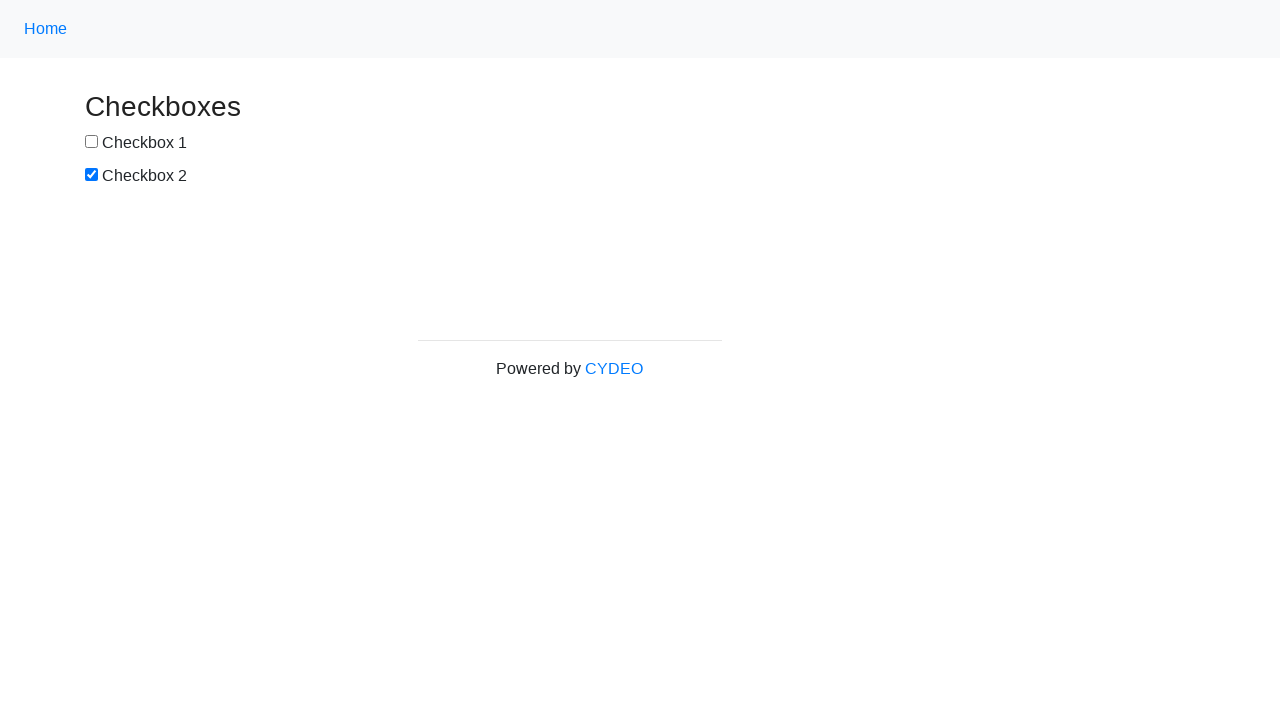

Located checkbox #1 element
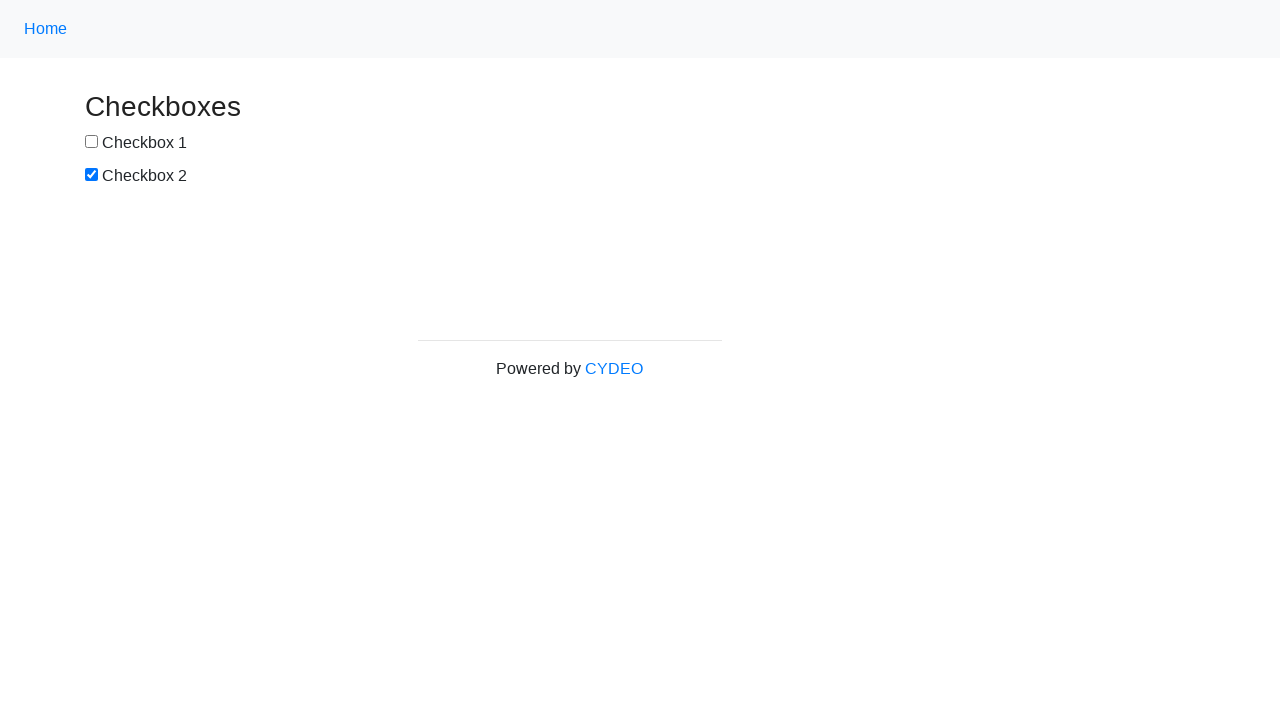

Located checkbox #2 element
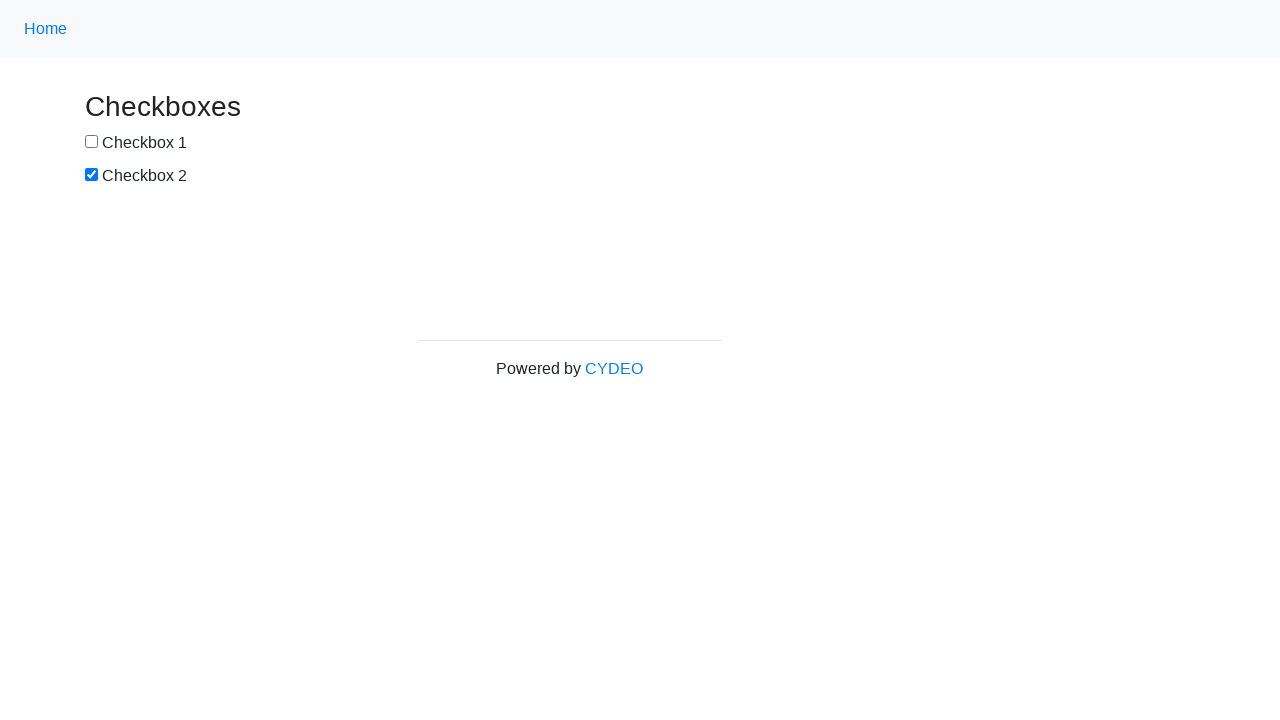

Verified checkbox #1 is not selected by default
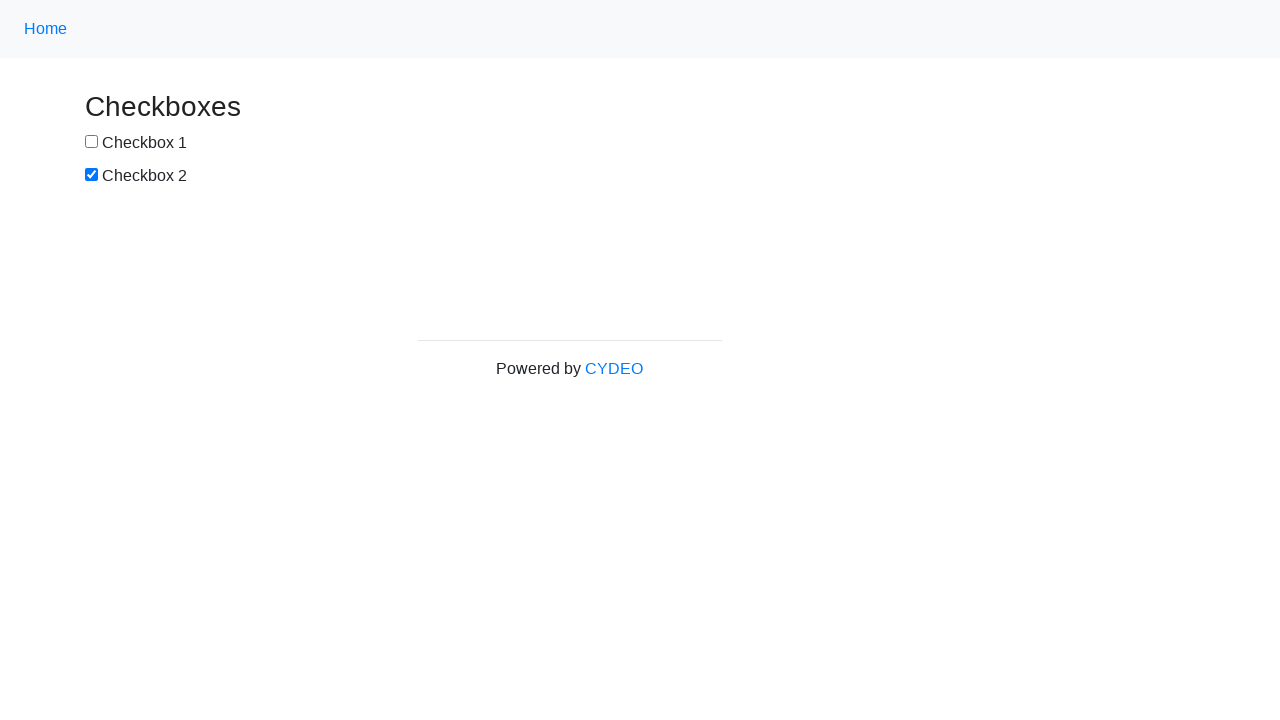

Verified checkbox #2 is selected by default
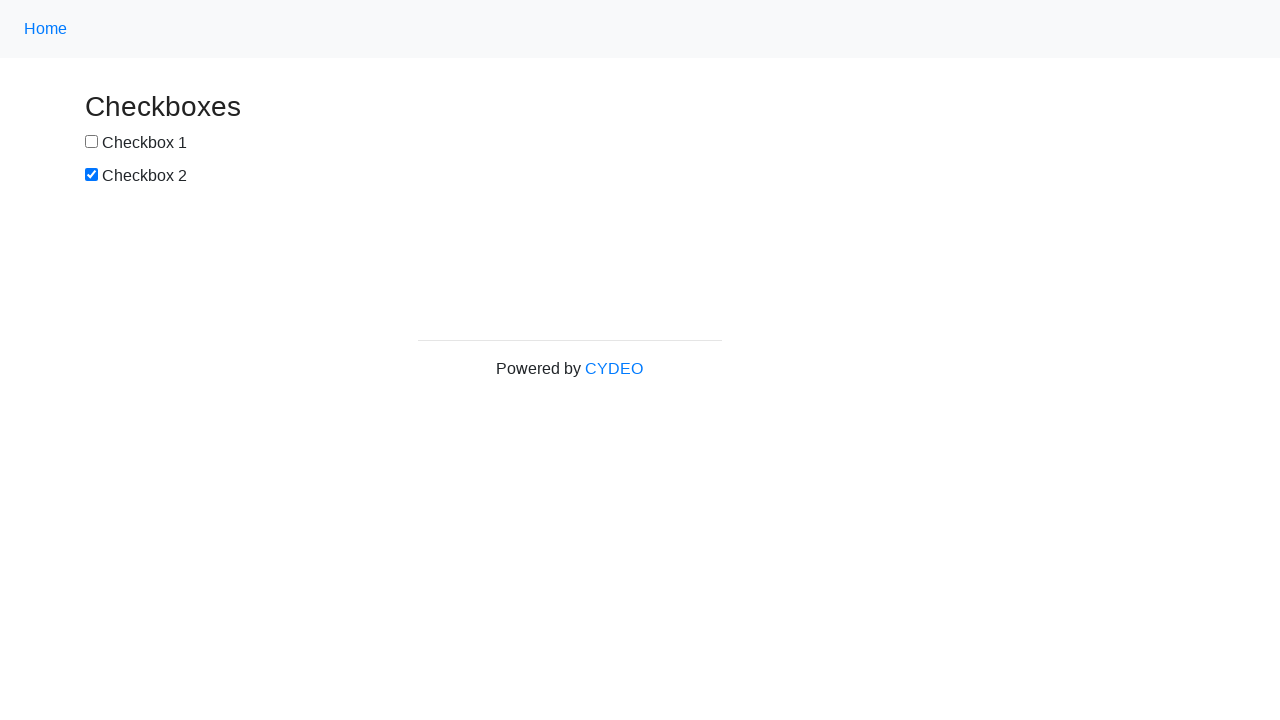

Clicked checkbox #1 to select it at (92, 142) on input[name='checkbox1']
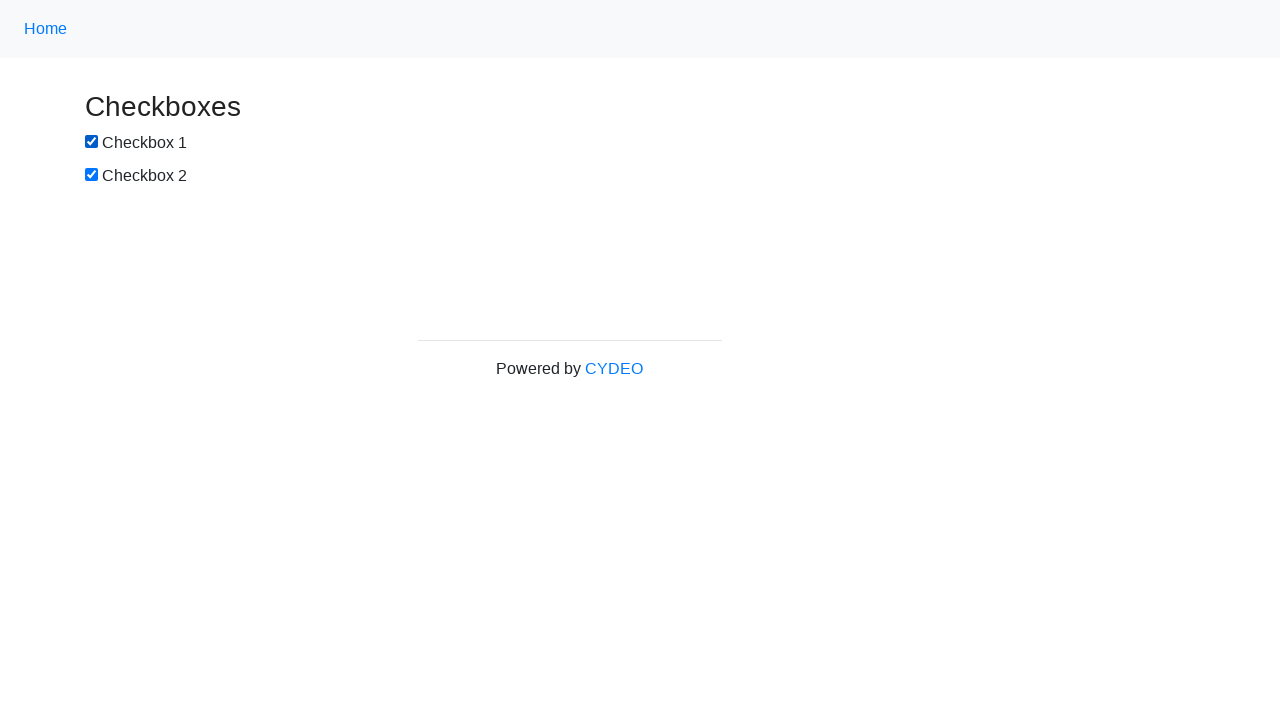

Clicked checkbox #2 to deselect it at (92, 175) on input[name='checkbox2']
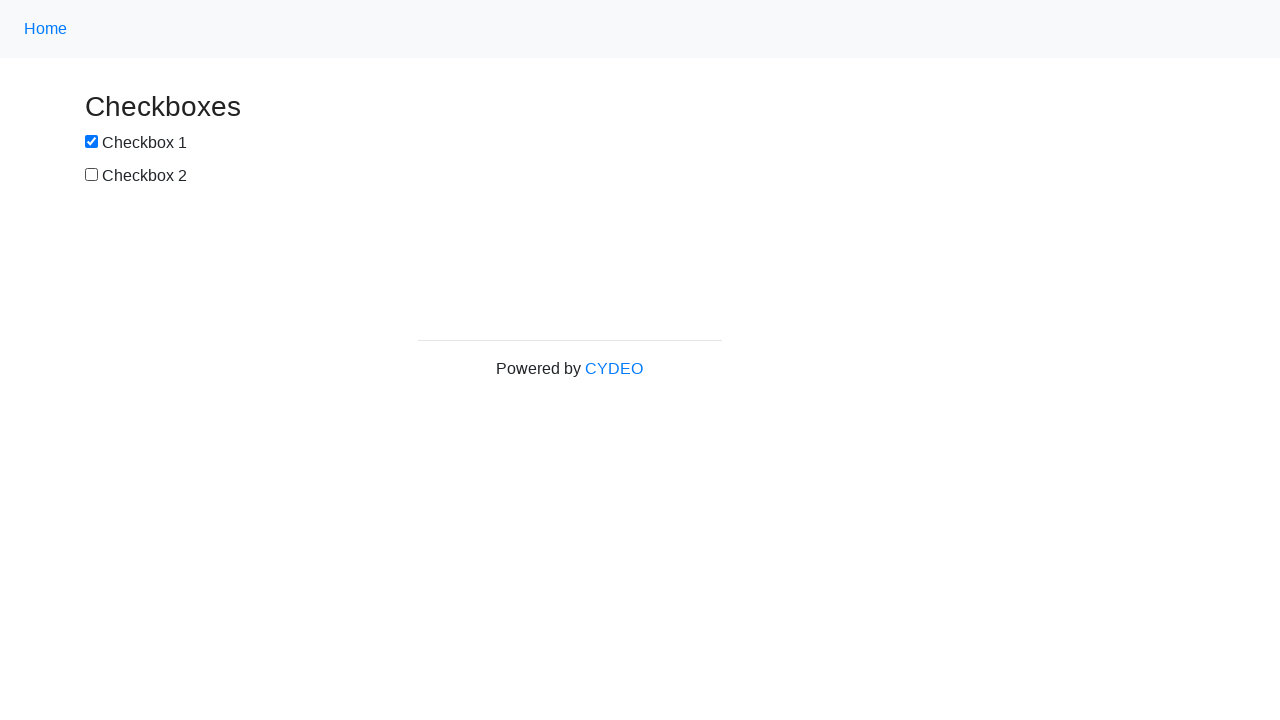

Verified checkbox #1 is now selected after clicking
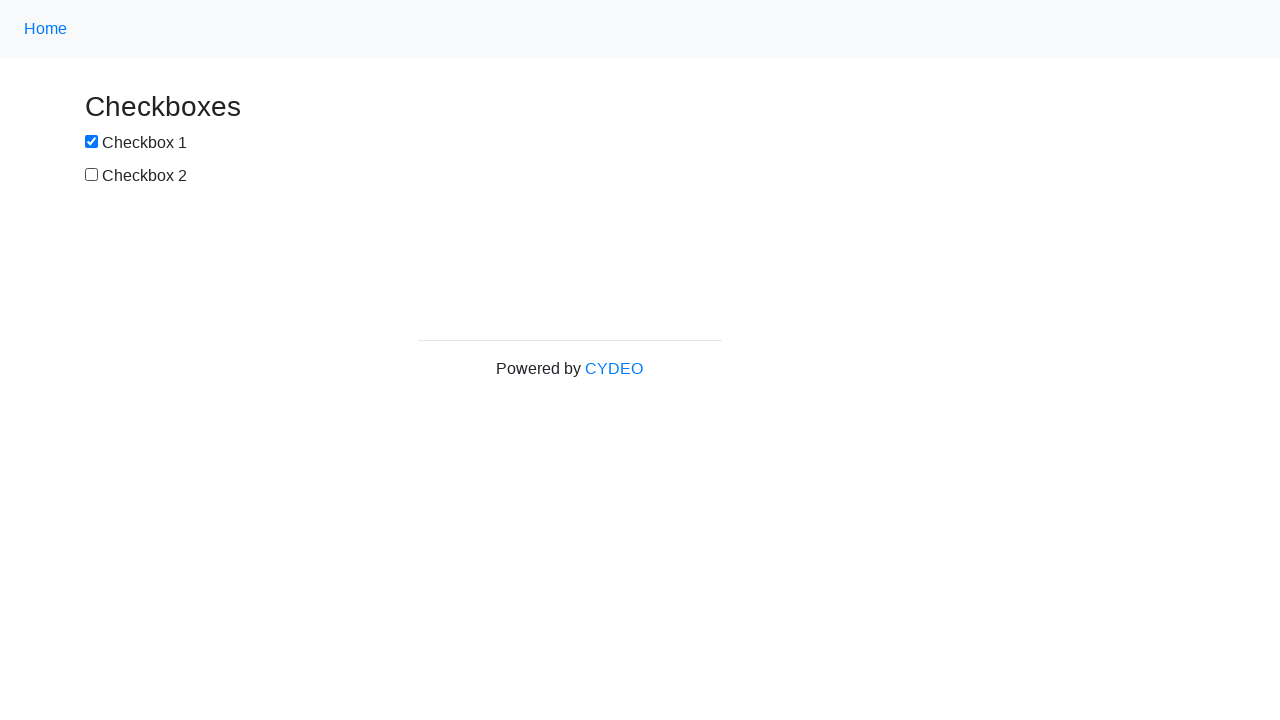

Verified checkbox #2 is now deselected after clicking
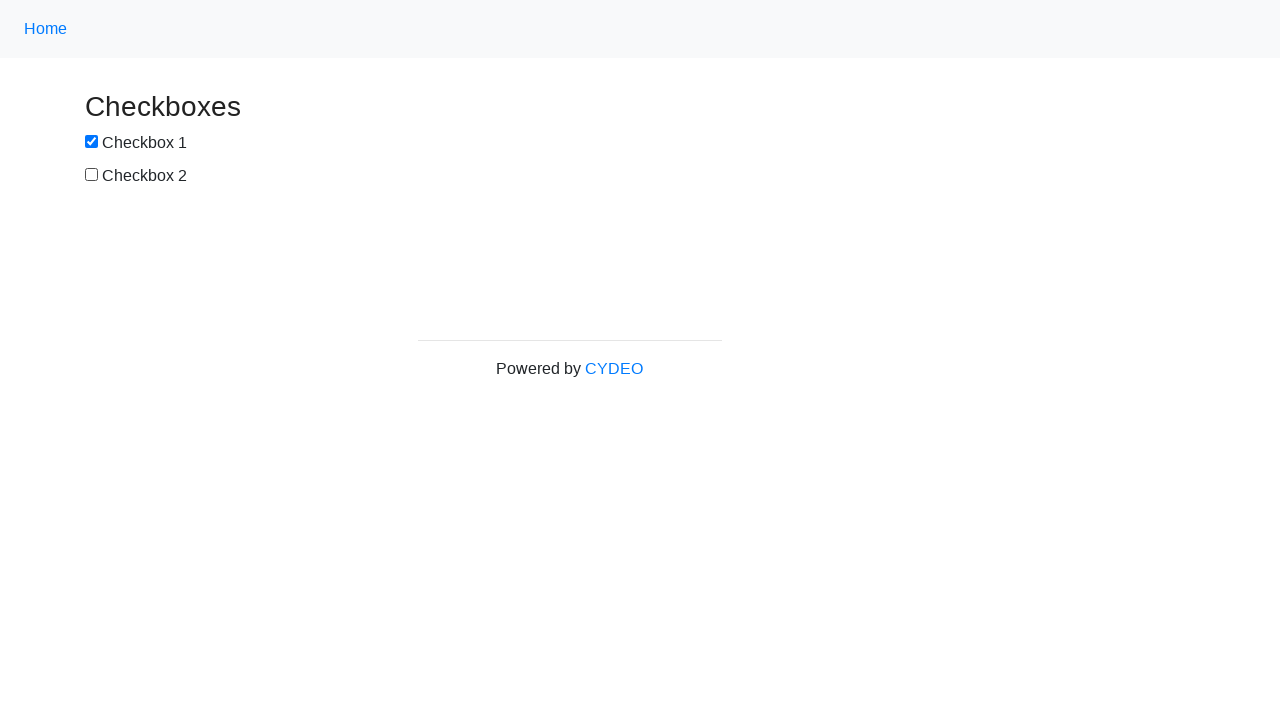

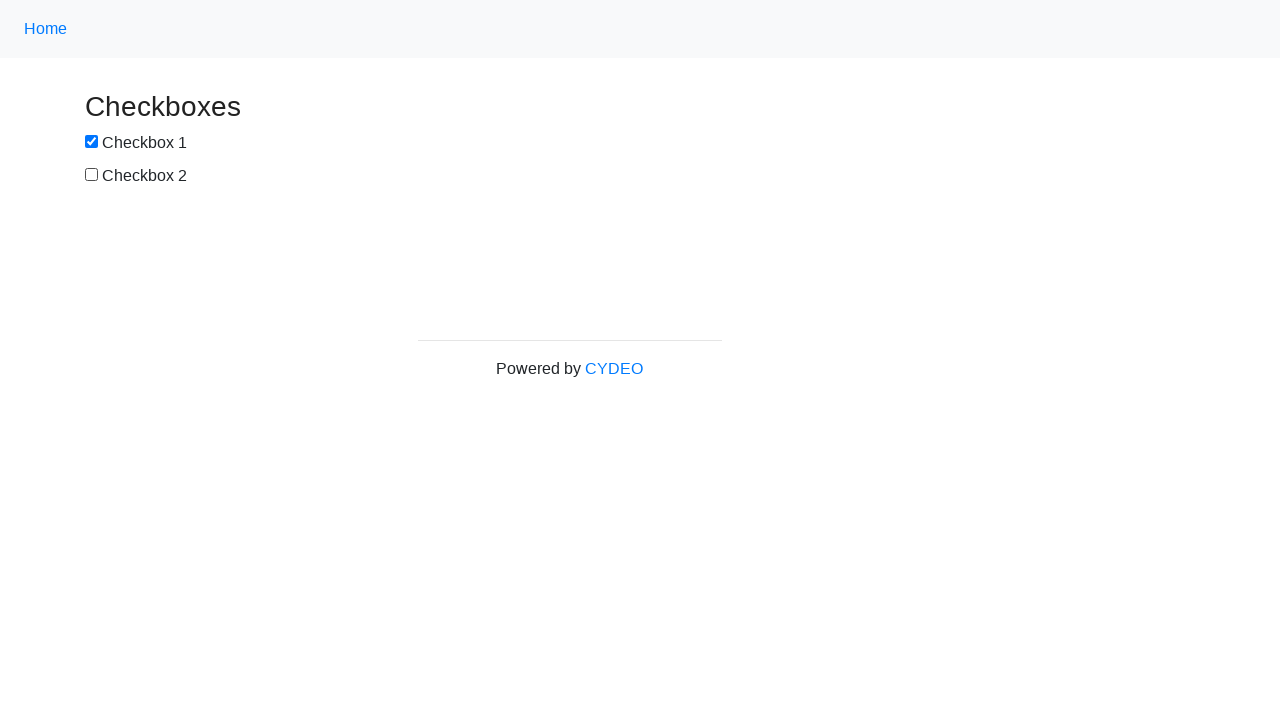